Tests navigation to Kids category on Dillards website and verifies Girls subcategory is displayed

Starting URL: https://www.dillards.com/

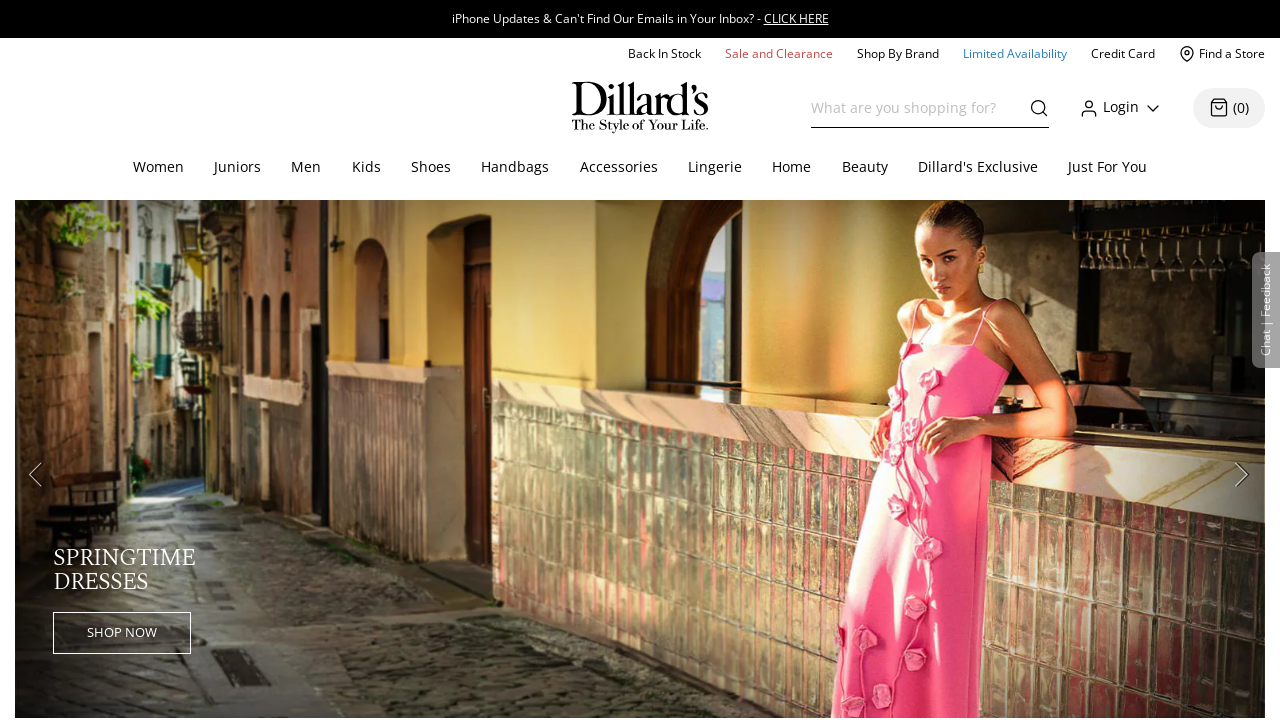

Clicked on Kids category in top navigation at (366, 168) on #topcat_Kids
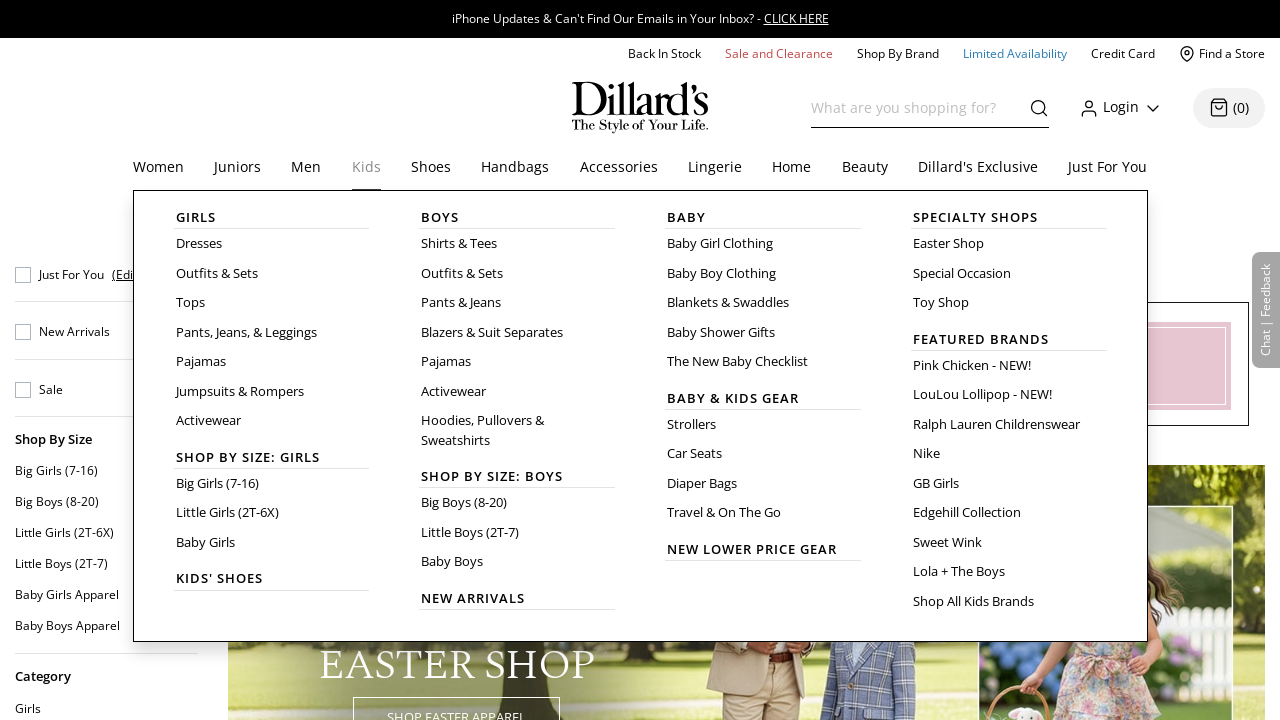

Girls subcategory link is displayed
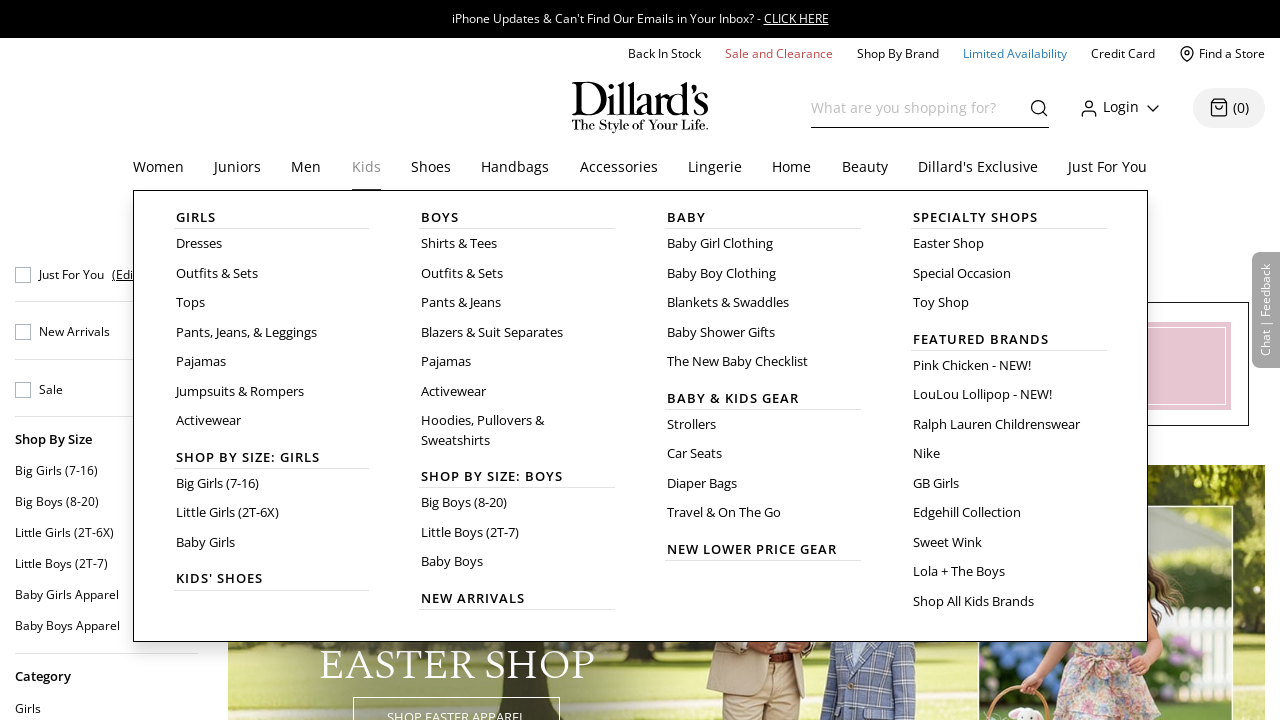

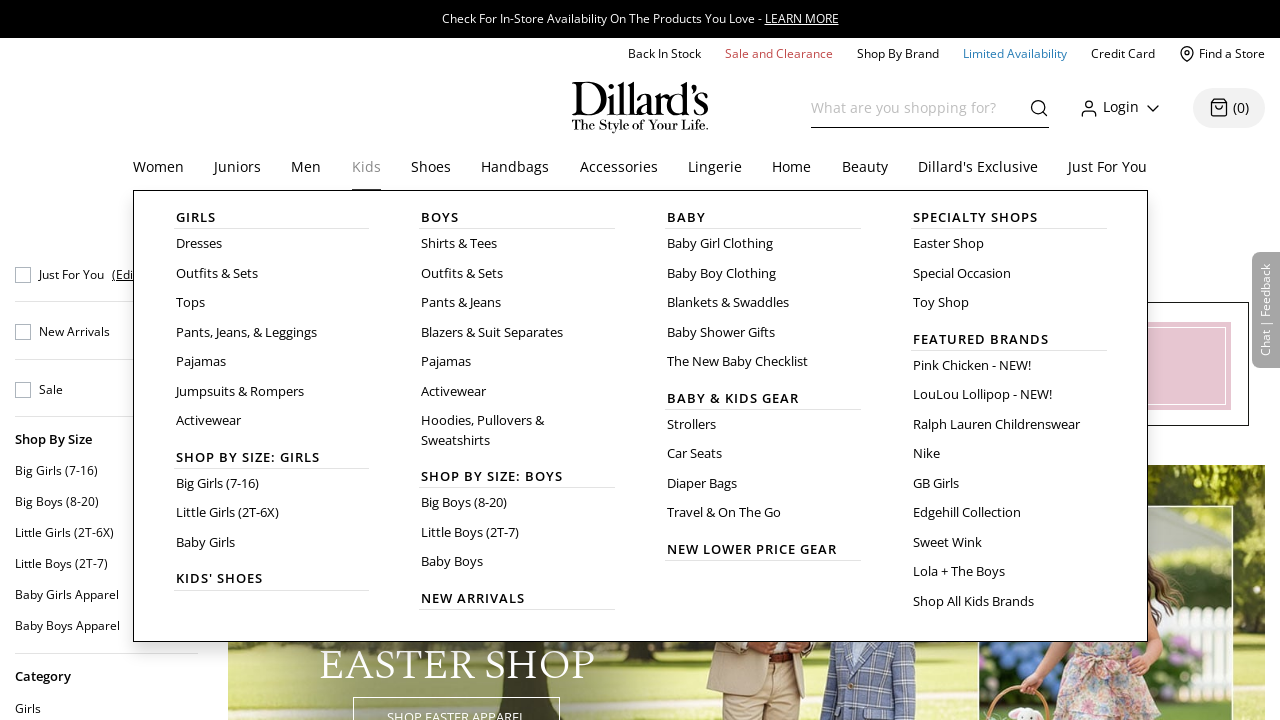